Tests adding and removing elements by clicking Add Element buttons then Delete buttons

Starting URL: https://the-internet.herokuapp.com/add_remove_elements/

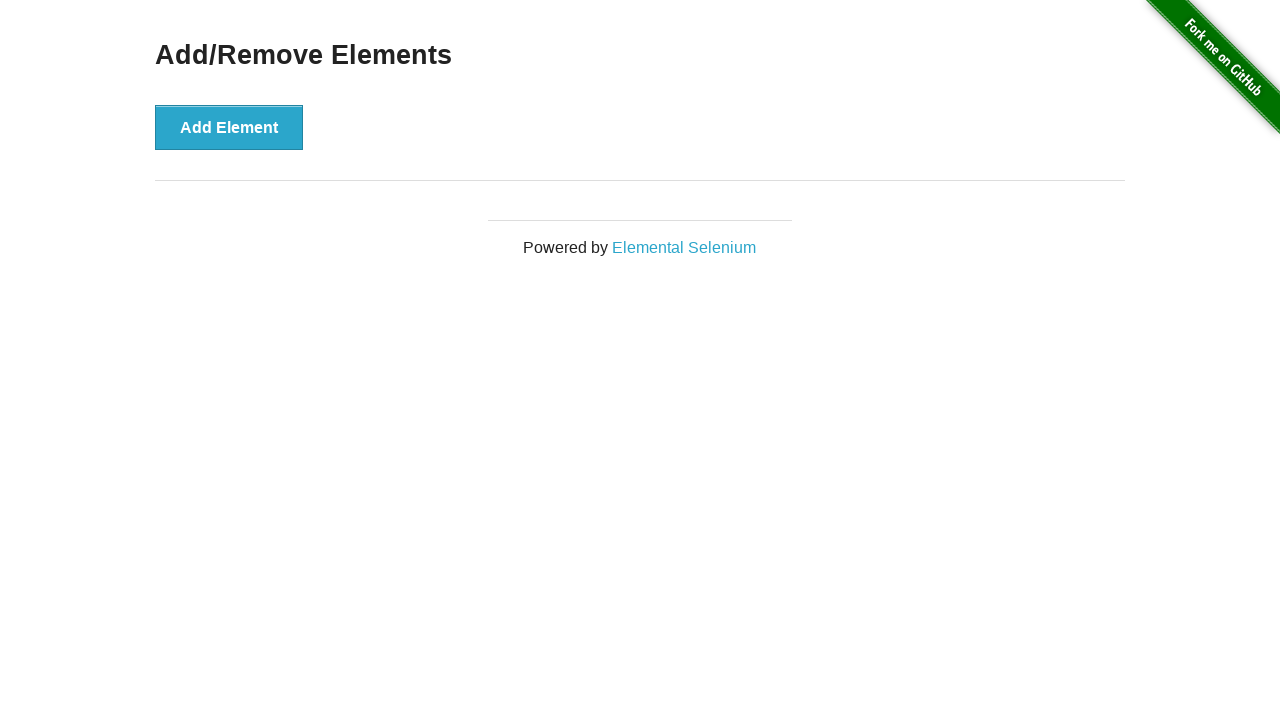

Clicked Add Element button (1st time) at (229, 127) on internal:role=button[name="Add Element"i]
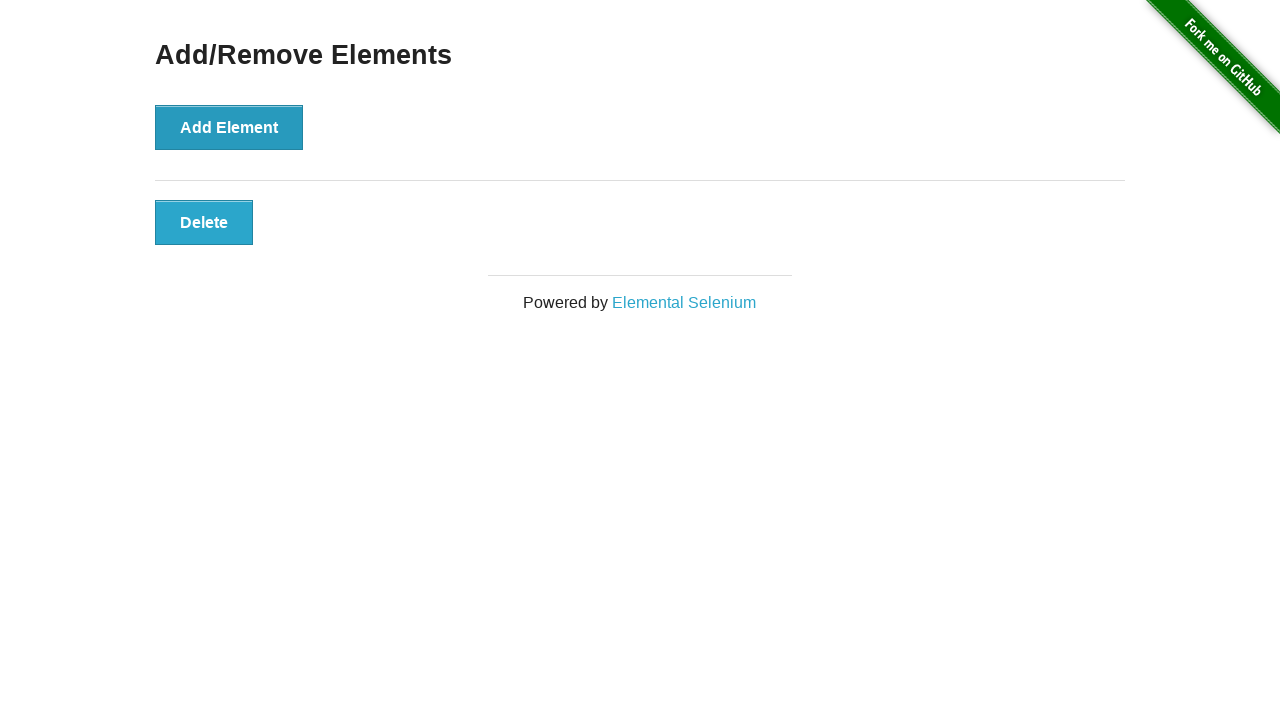

Clicked Add Element button (2nd time) at (229, 127) on internal:role=button[name="Add Element"i]
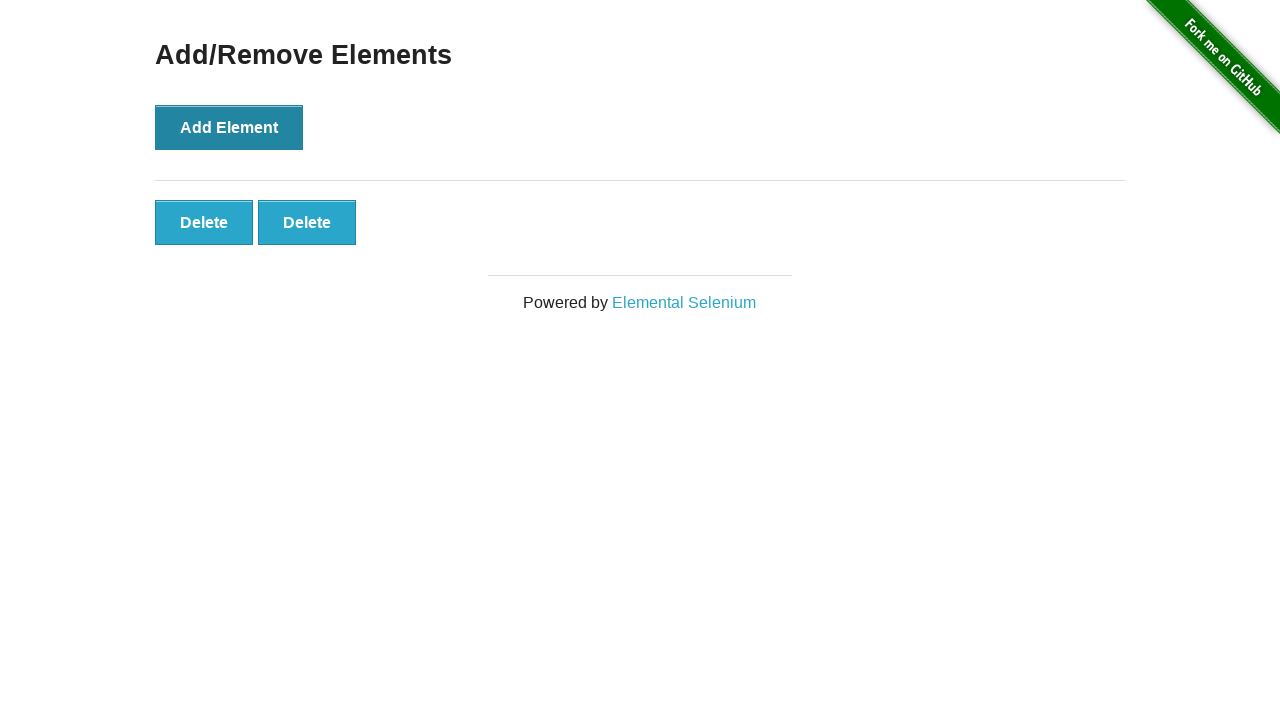

Clicked Add Element button (3rd time) at (229, 127) on internal:role=button[name="Add Element"i]
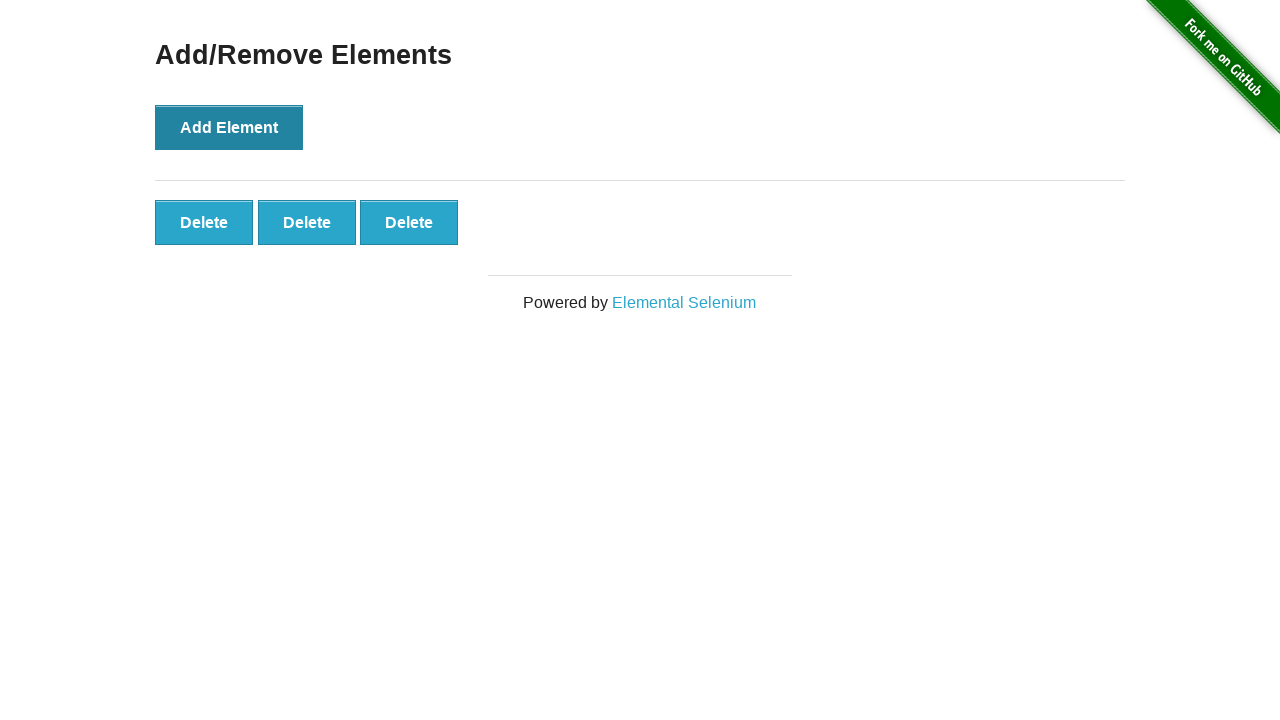

Waited for all three elements to be added
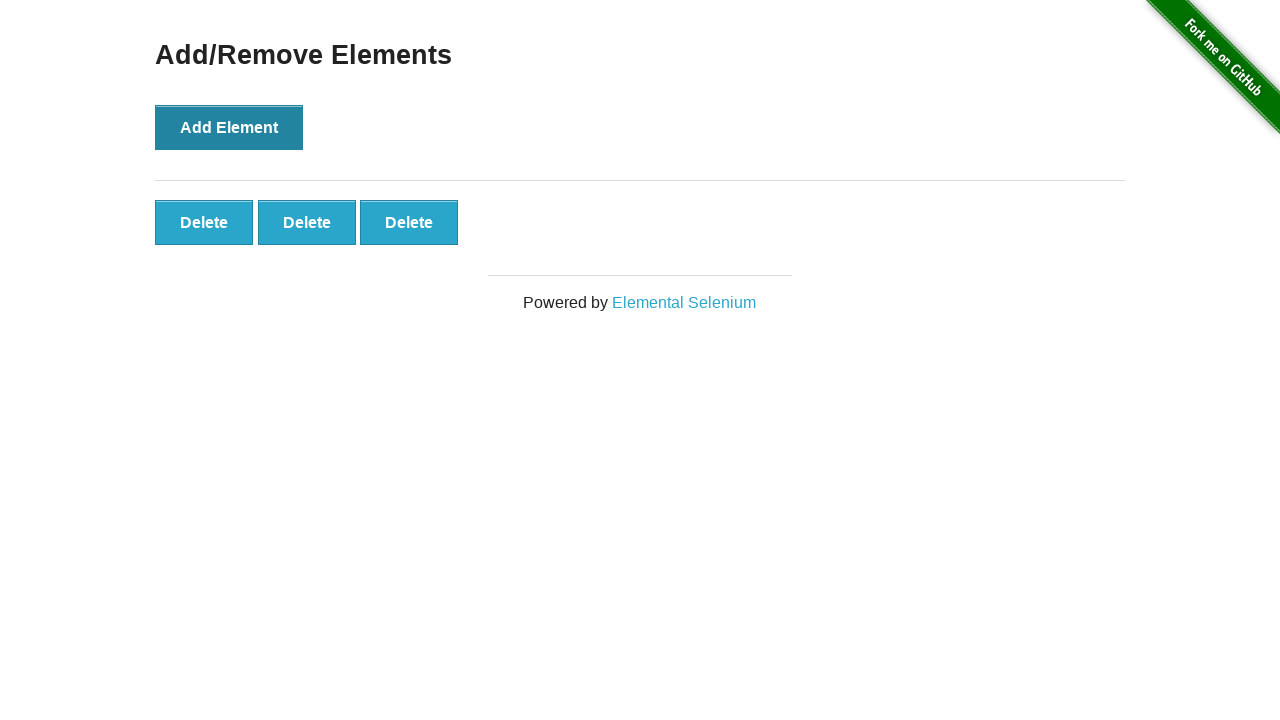

Clicked Delete button (1st time) at (204, 222) on internal:role=button[name="Delete"i] >> nth=0
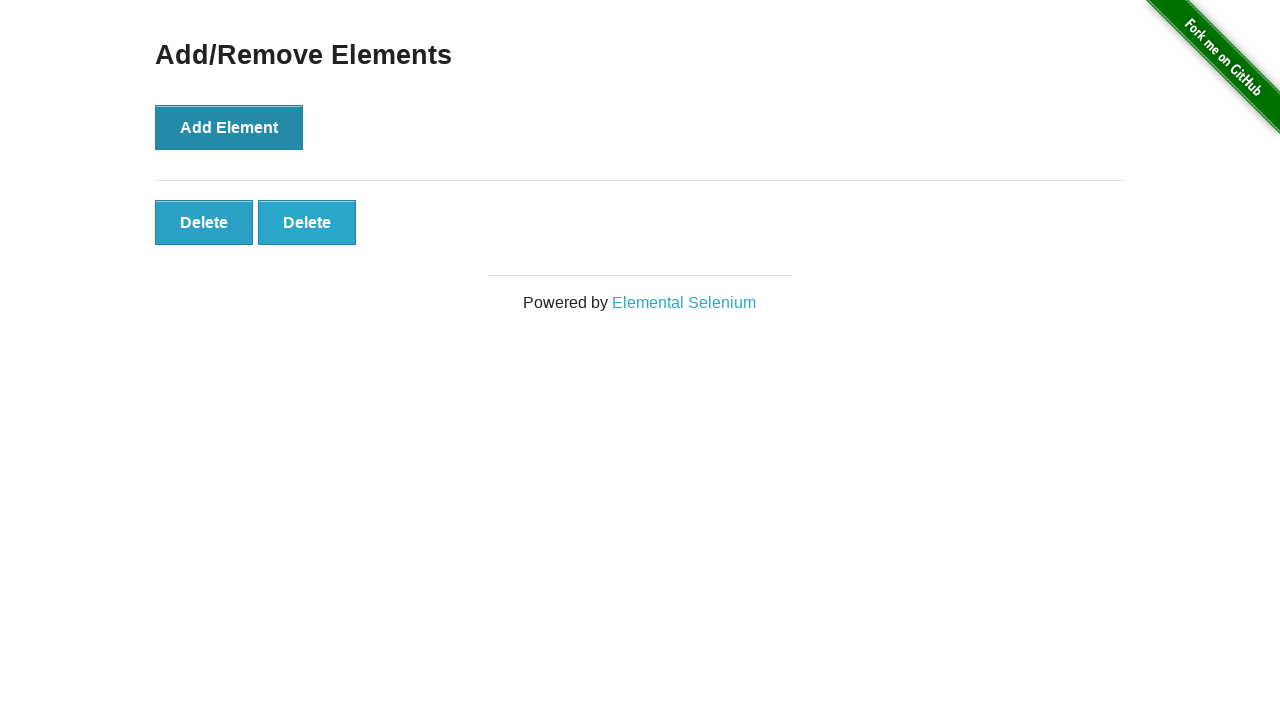

Clicked Delete button (2nd time) at (204, 222) on internal:role=button[name="Delete"i] >> nth=0
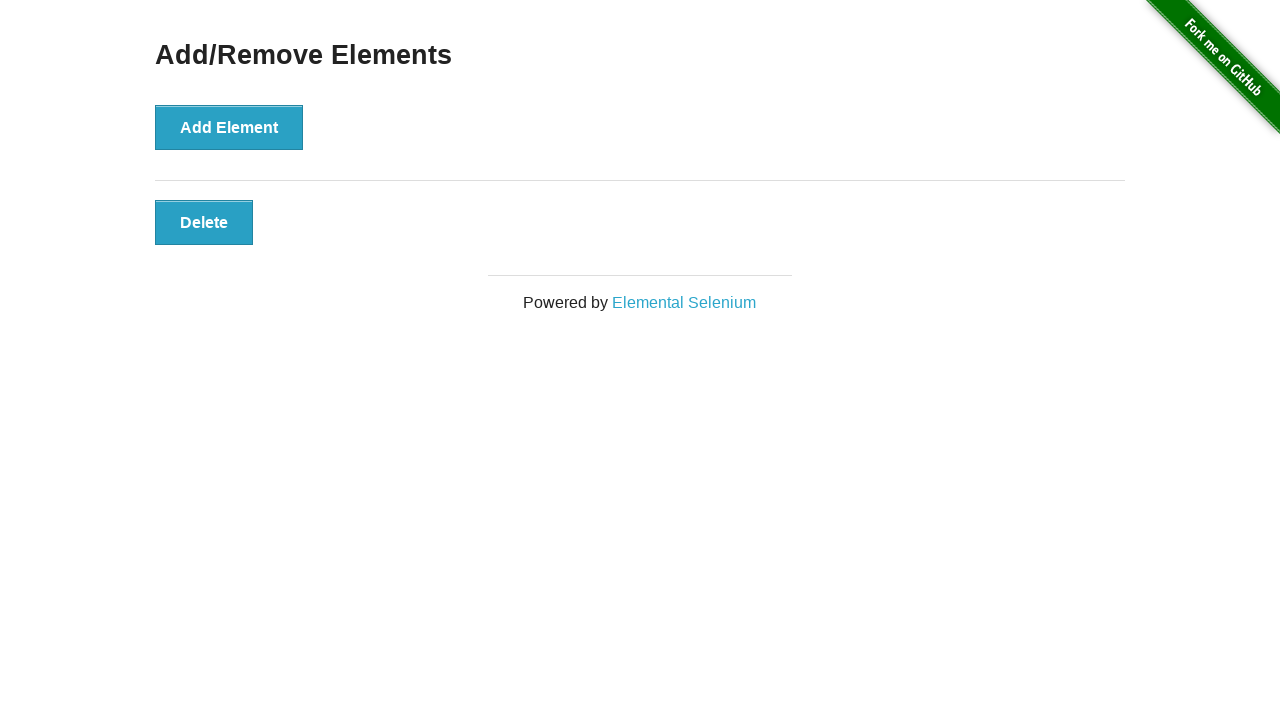

Clicked Delete button (3rd time) at (204, 222) on internal:role=button[name="Delete"i] >> nth=0
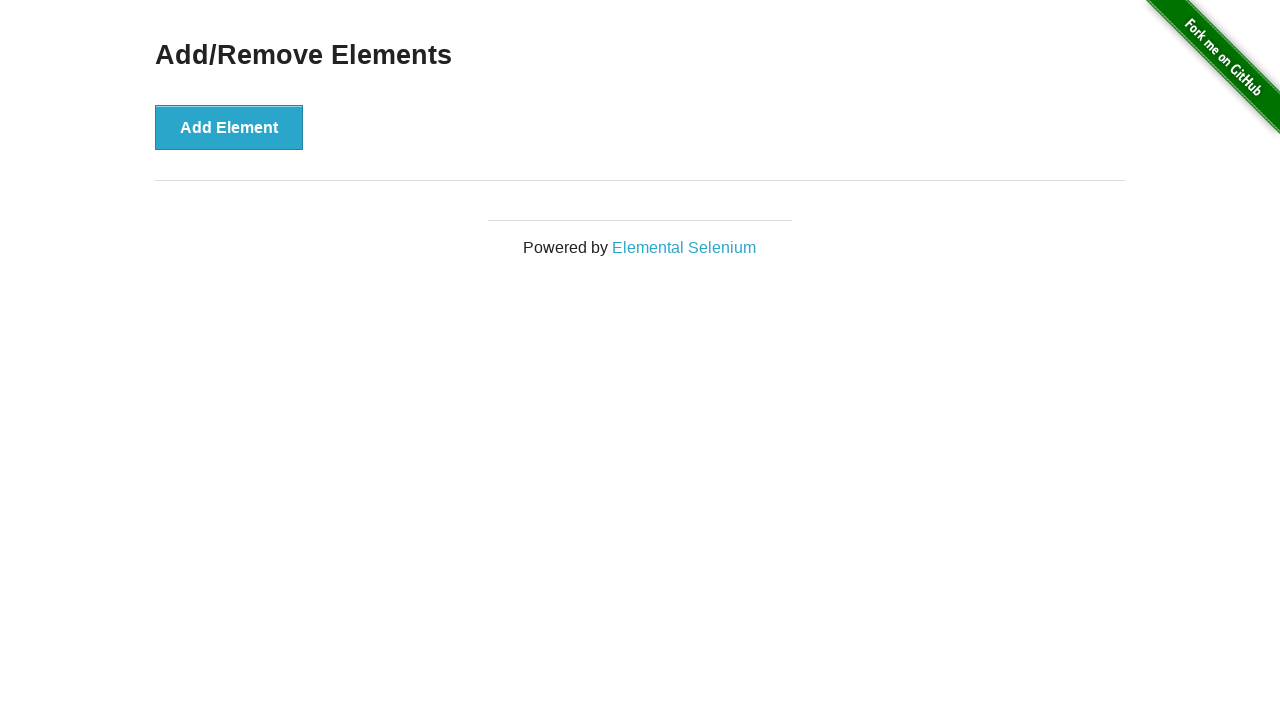

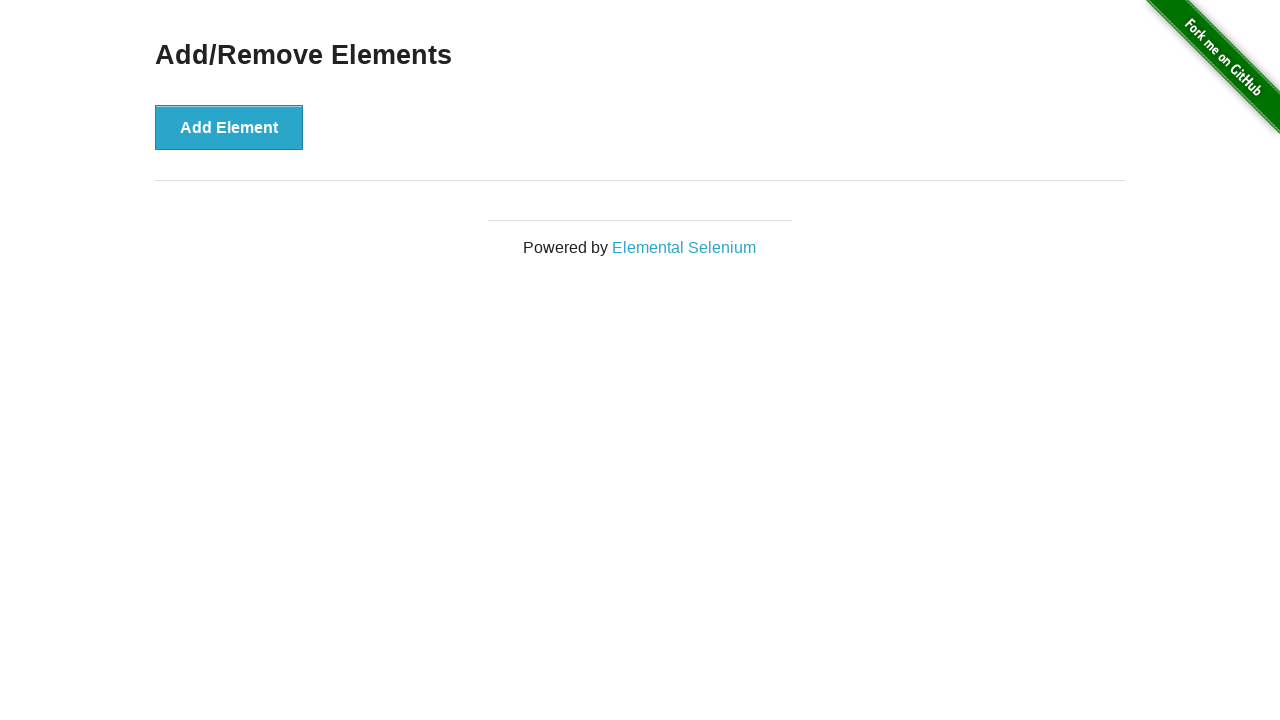